Tests e-commerce functionality by searching for specific vegetables and adding them to cart

Starting URL: https://rahulshettyacademy.com/seleniumPractise/

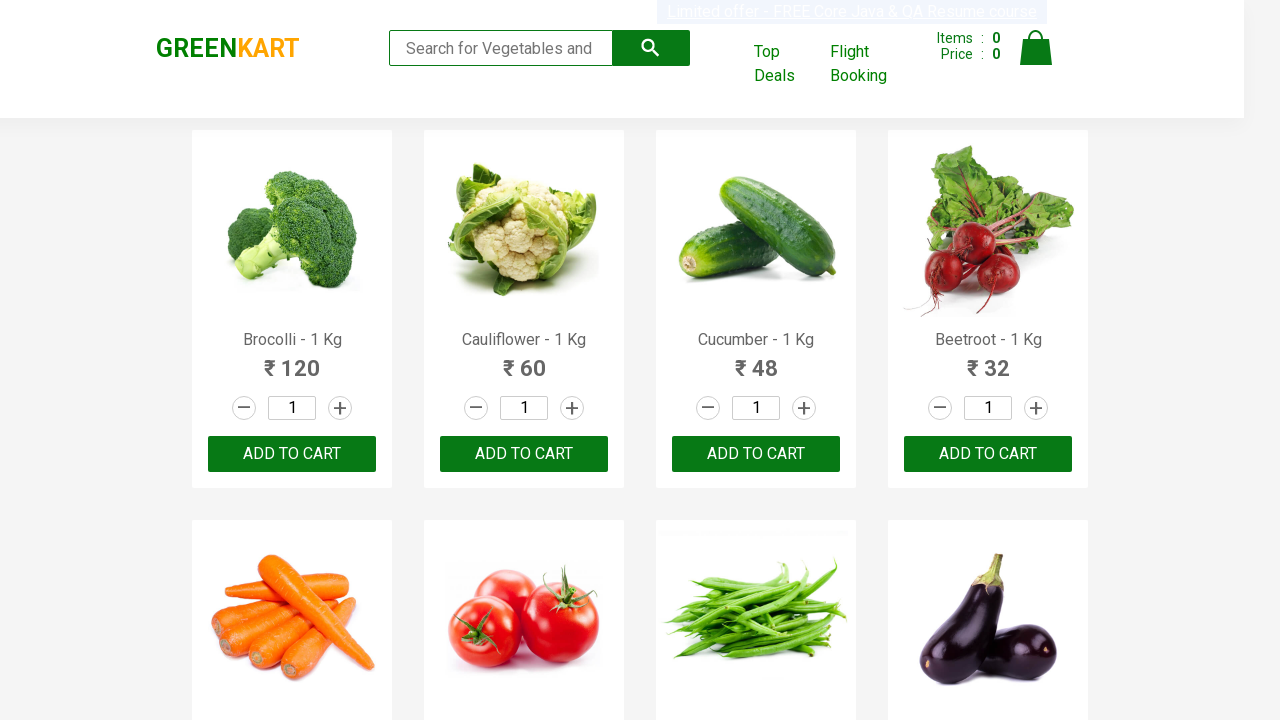

Retrieved all product elements from the page
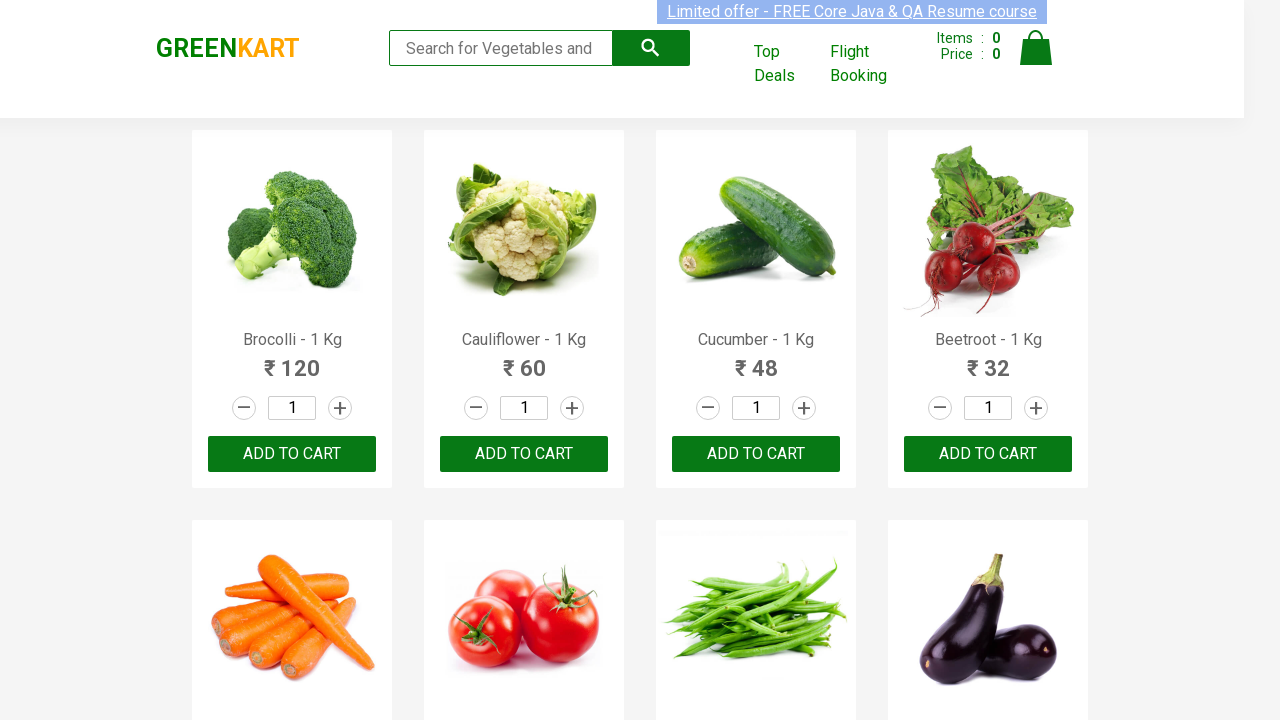

Retrieved product name text from element 0
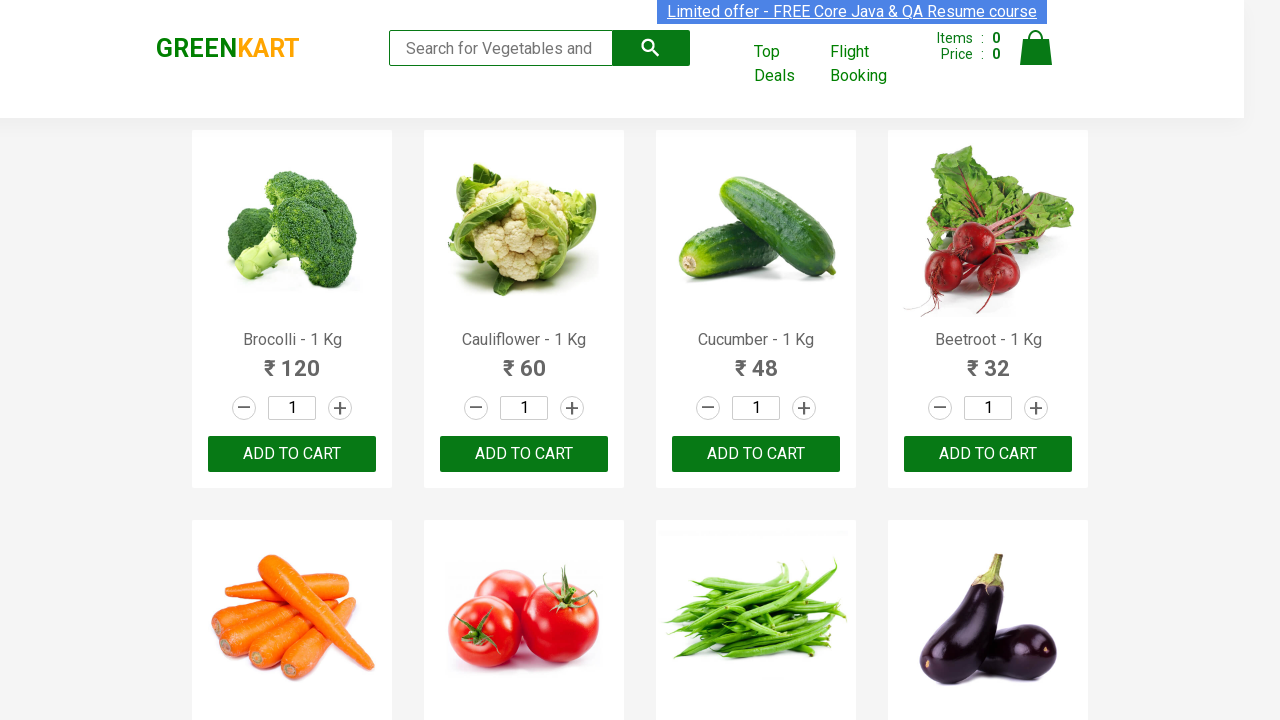

Retrieved product name text from element 1
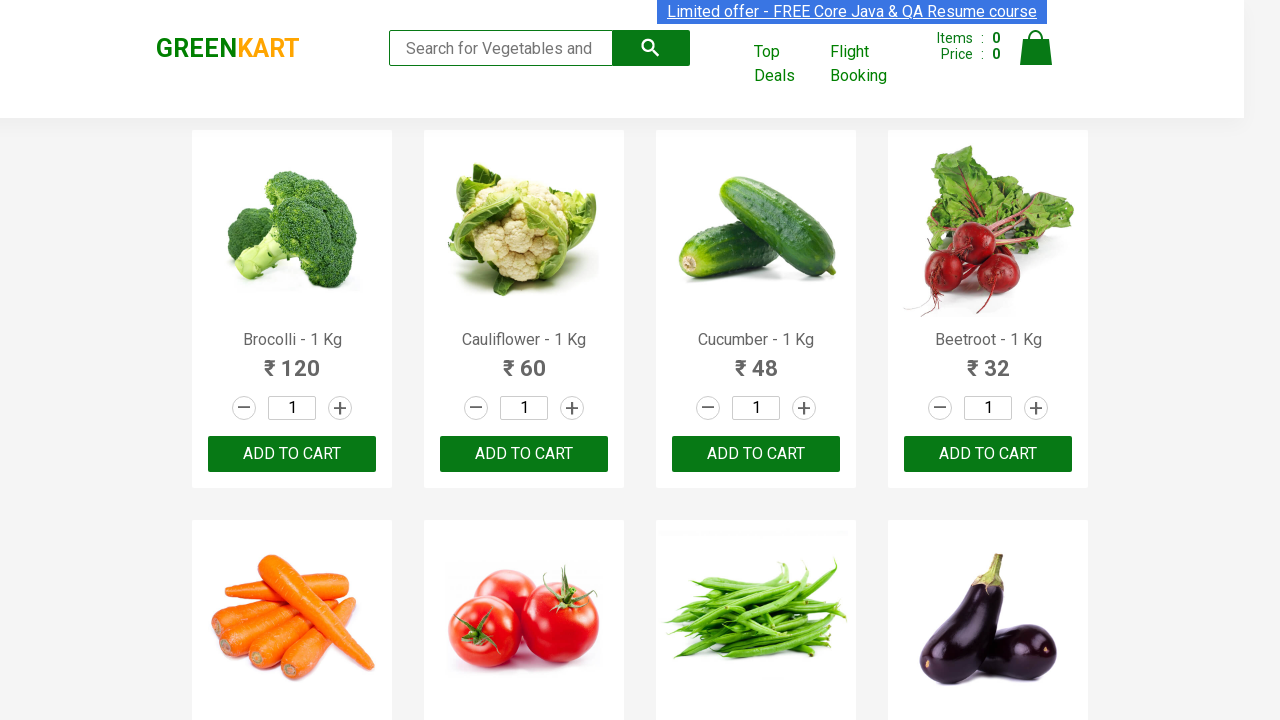

Retrieved product name text from element 2
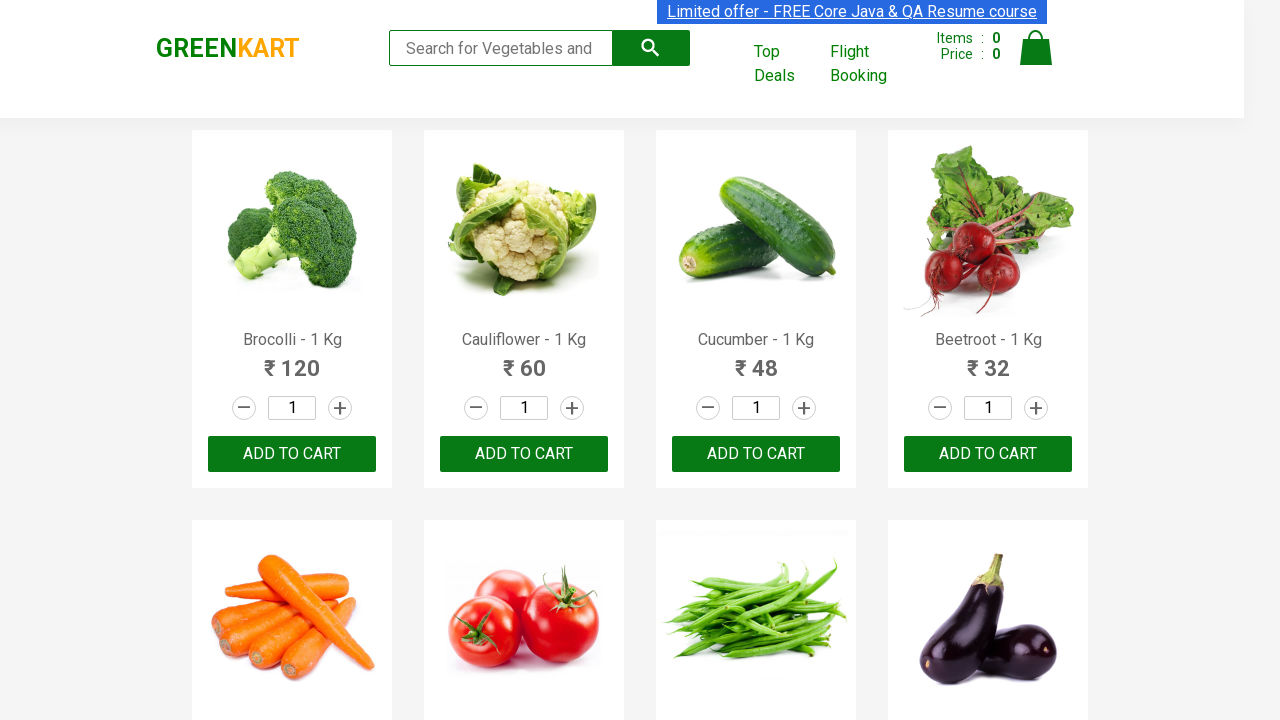

Retrieved product name text from element 3
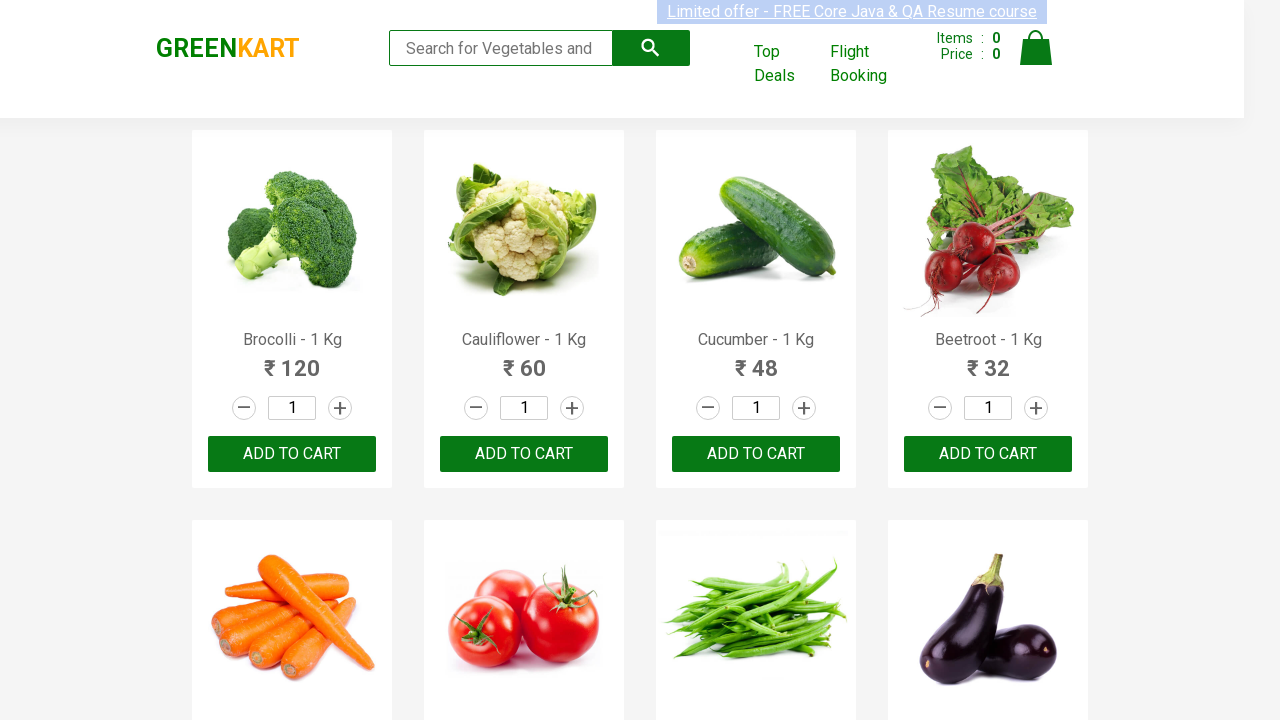

Retrieved product name text from element 4
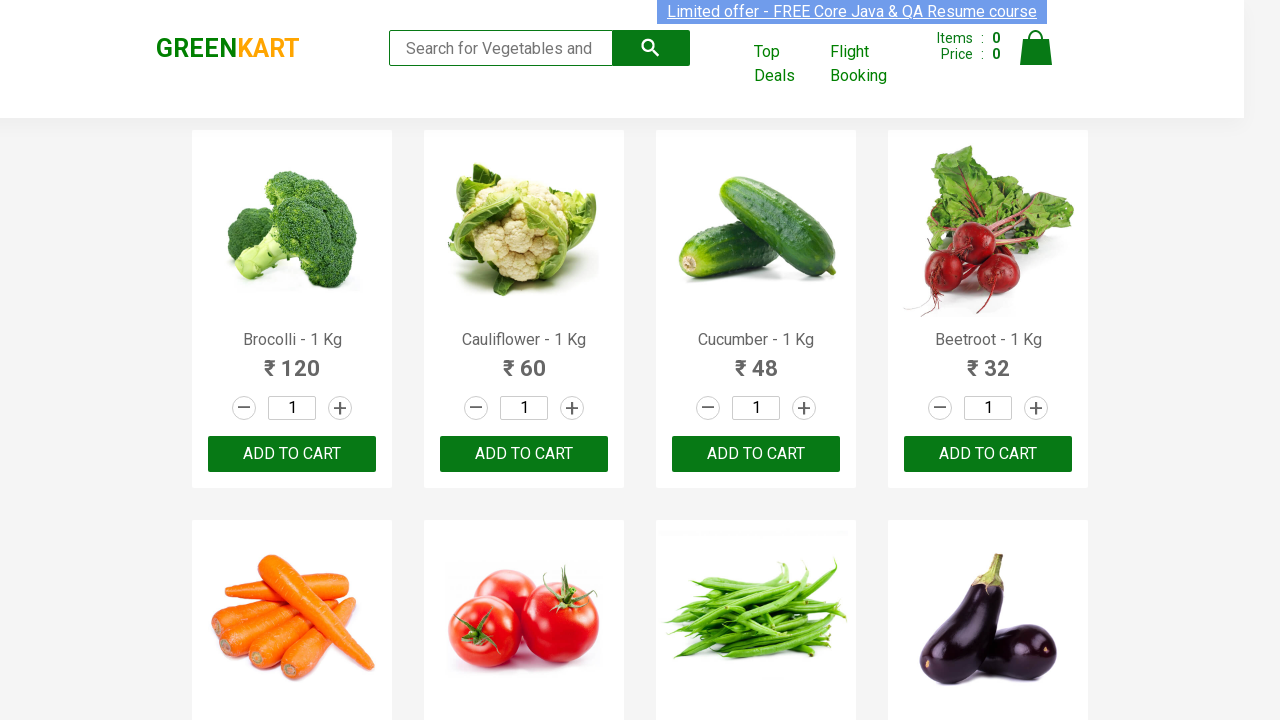

Retrieved product name text from element 5
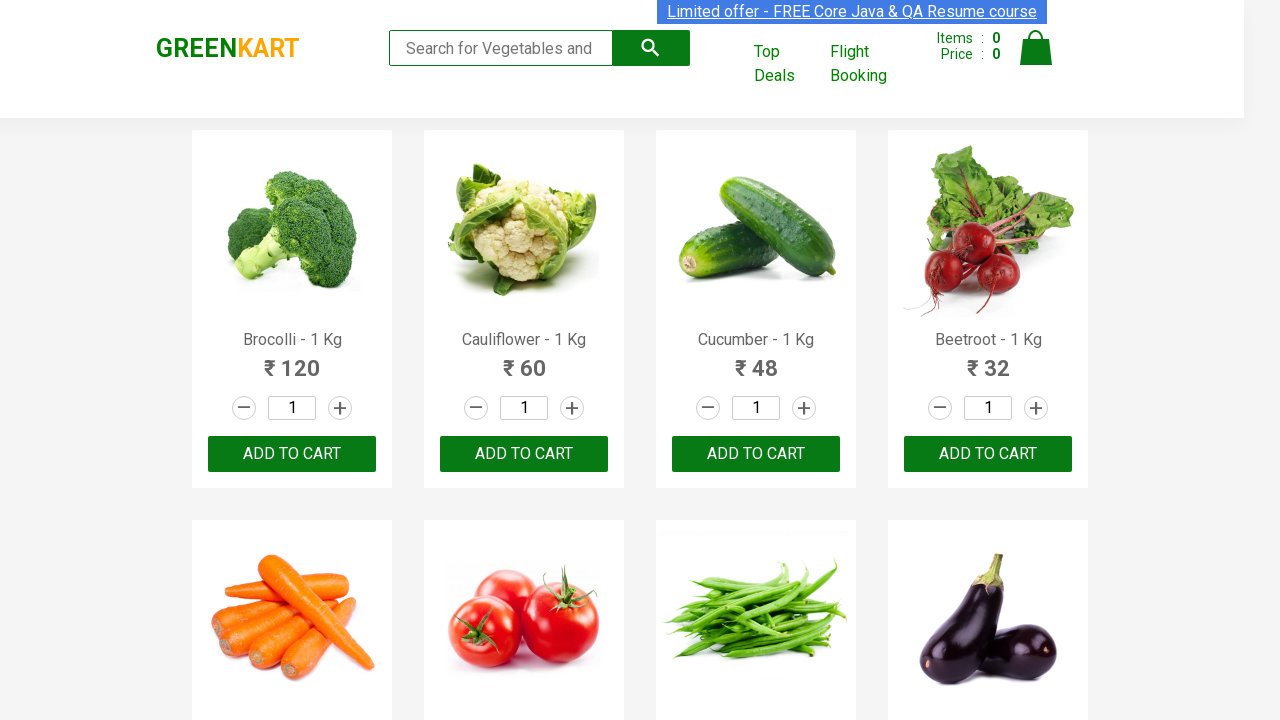

Clicked 'ADD TO CART' button for Tomato at (524, 360) on div.product-action > button >> nth=5
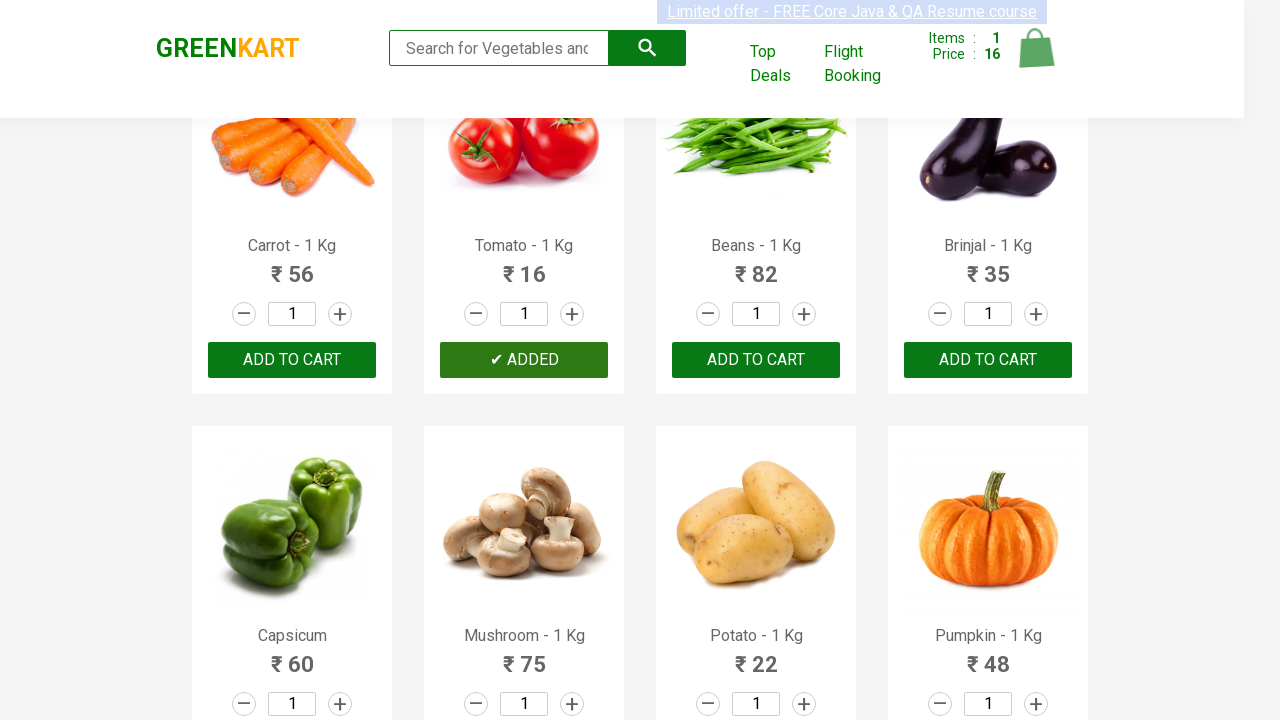

Retrieved product name text from element 6
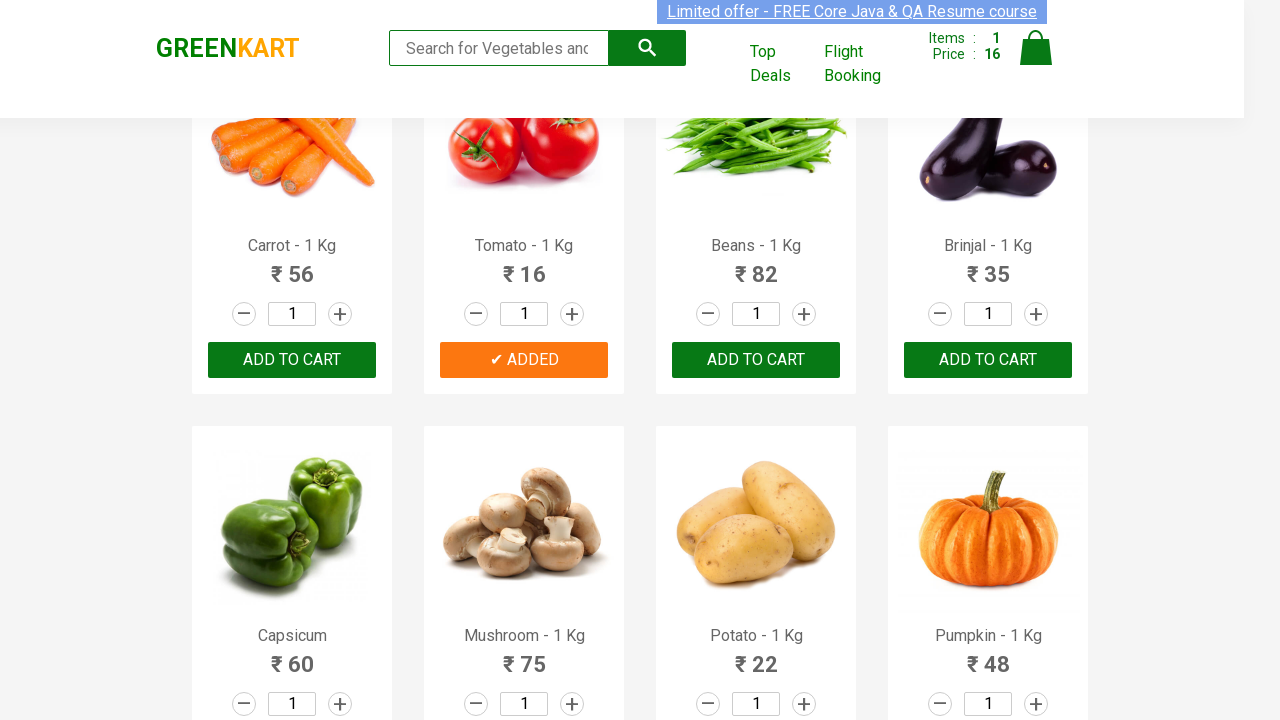

Retrieved product name text from element 7
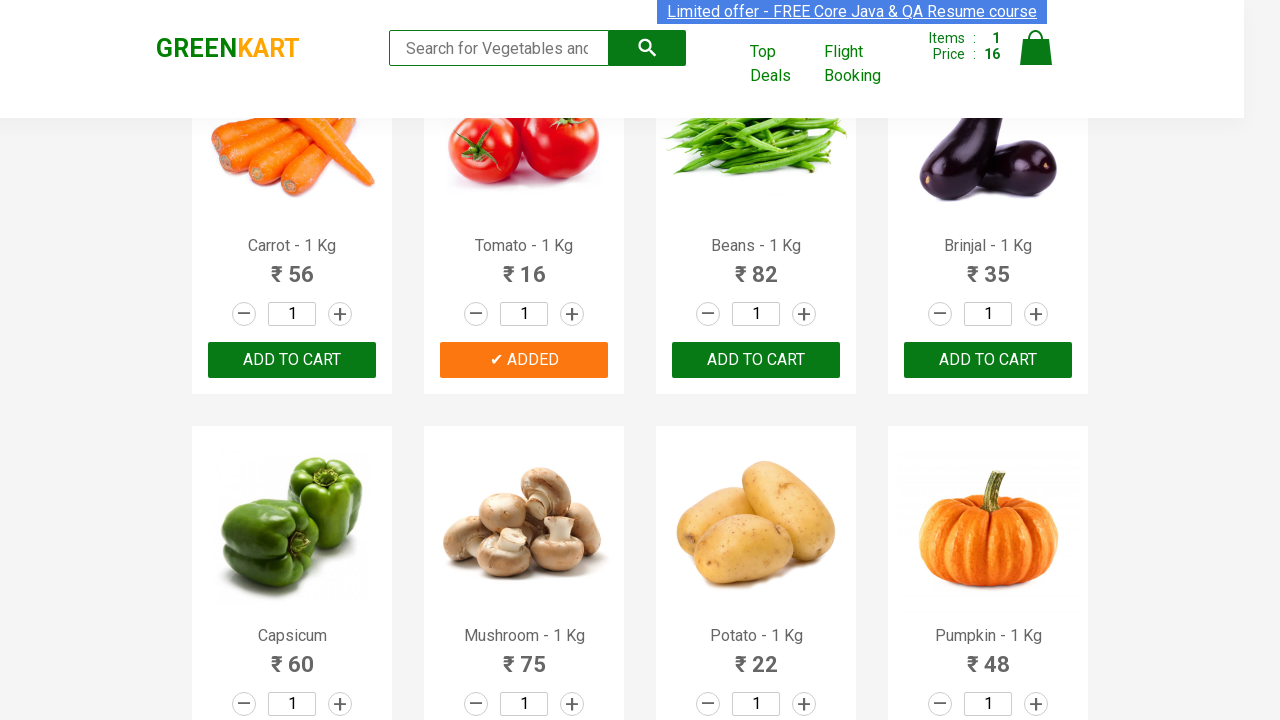

Clicked 'ADD TO CART' button for Brinjal at (988, 360) on div.product-action > button >> nth=7
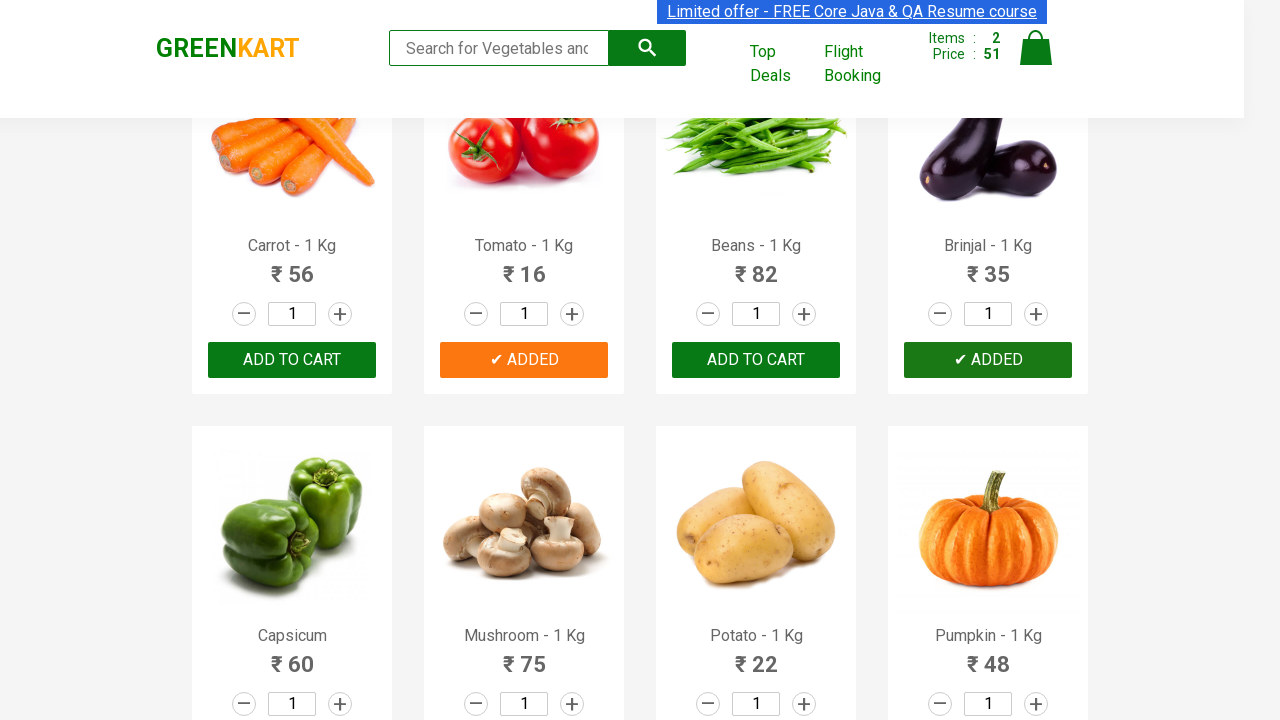

Retrieved product name text from element 8
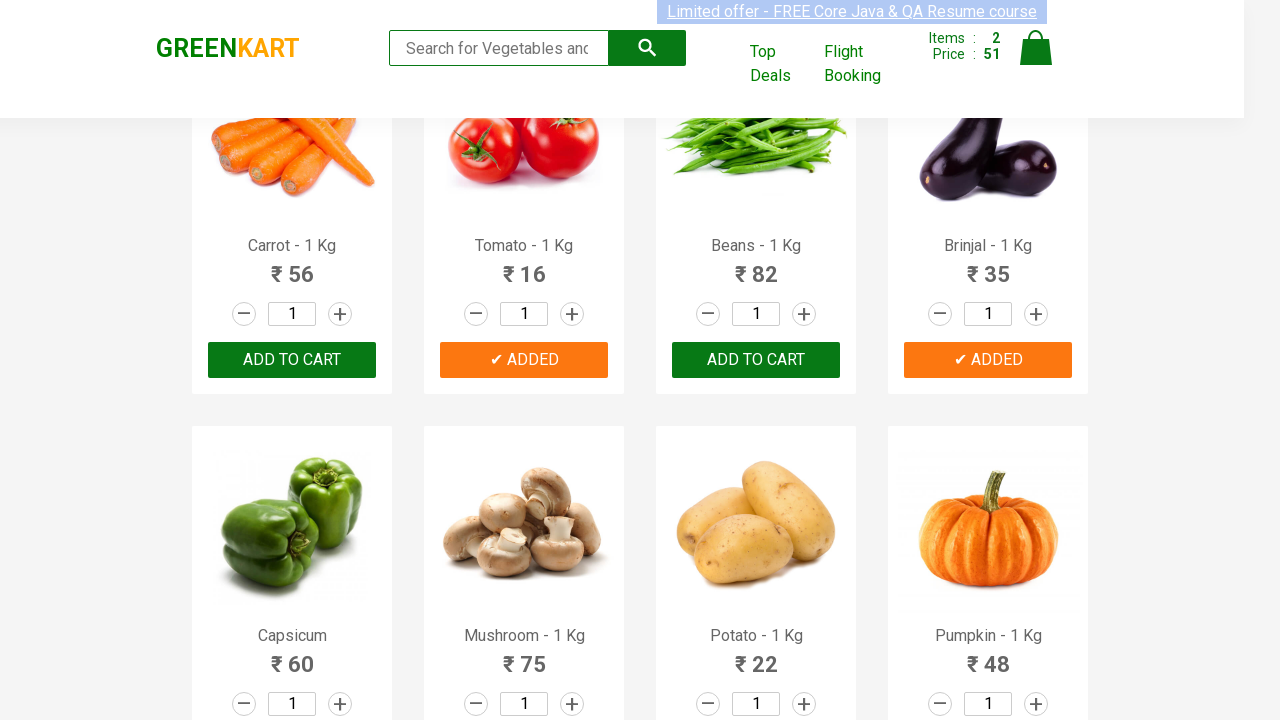

Retrieved product name text from element 9
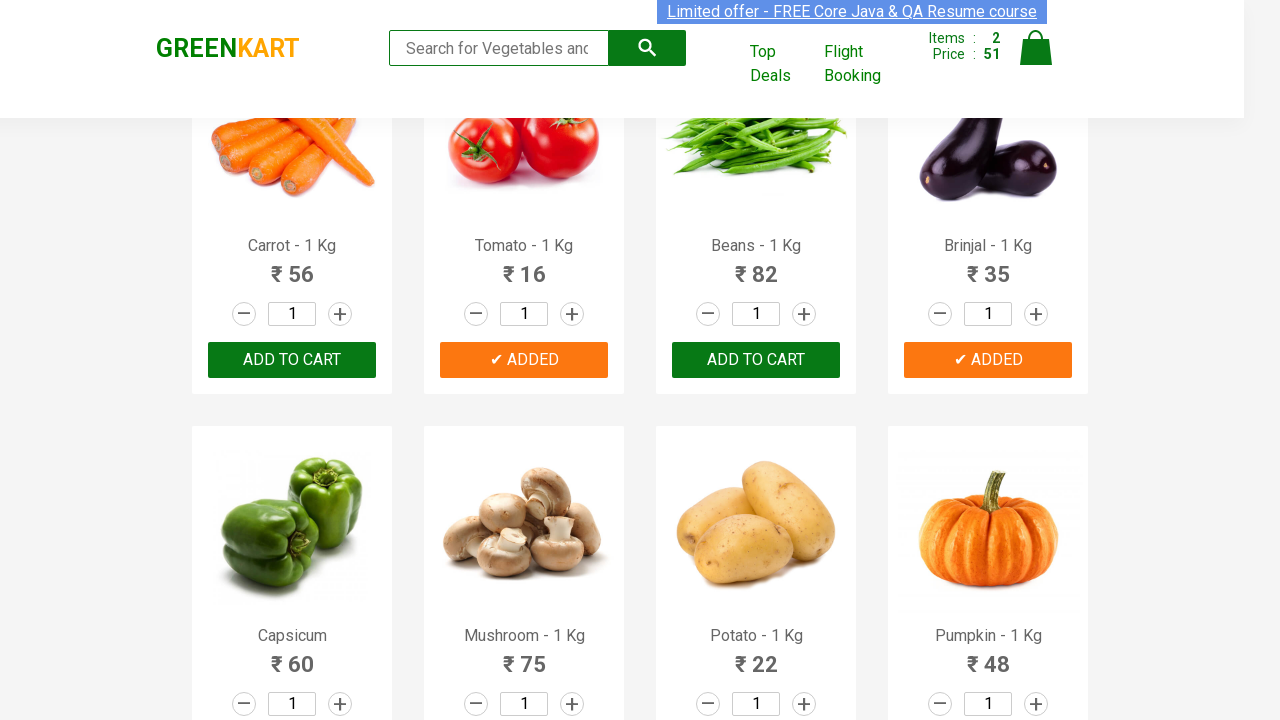

Retrieved product name text from element 10
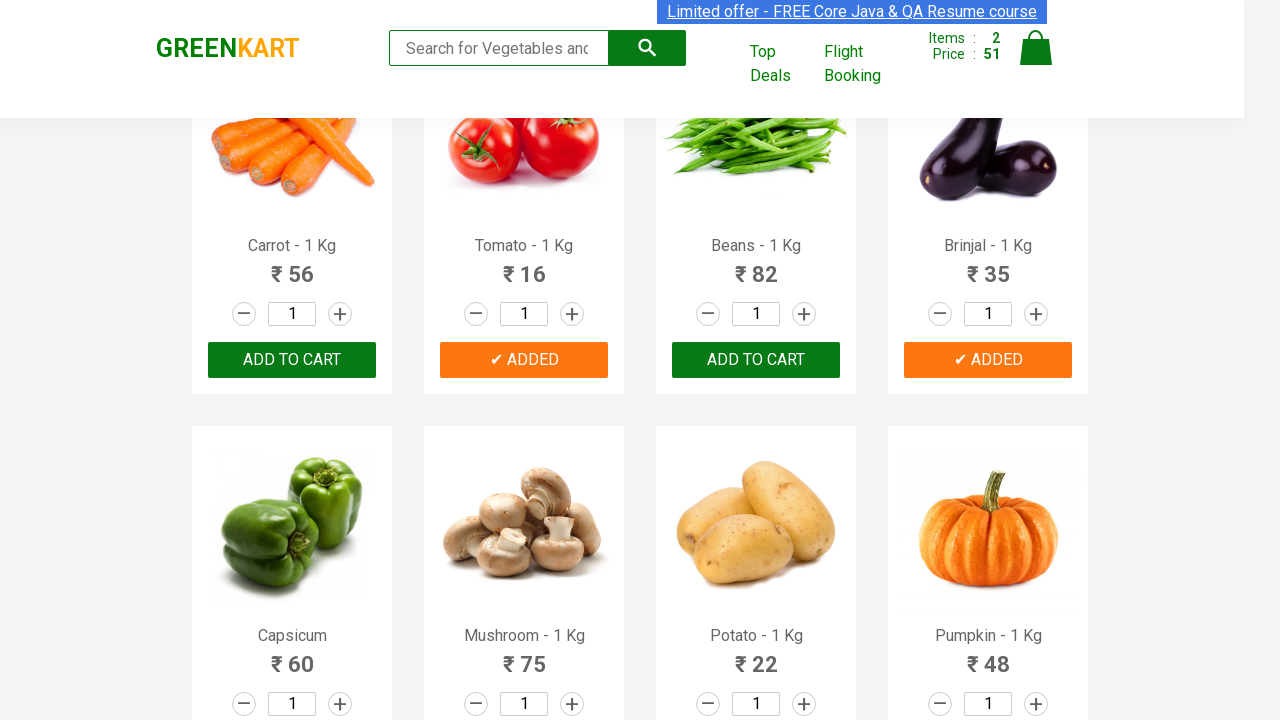

Retrieved product name text from element 11
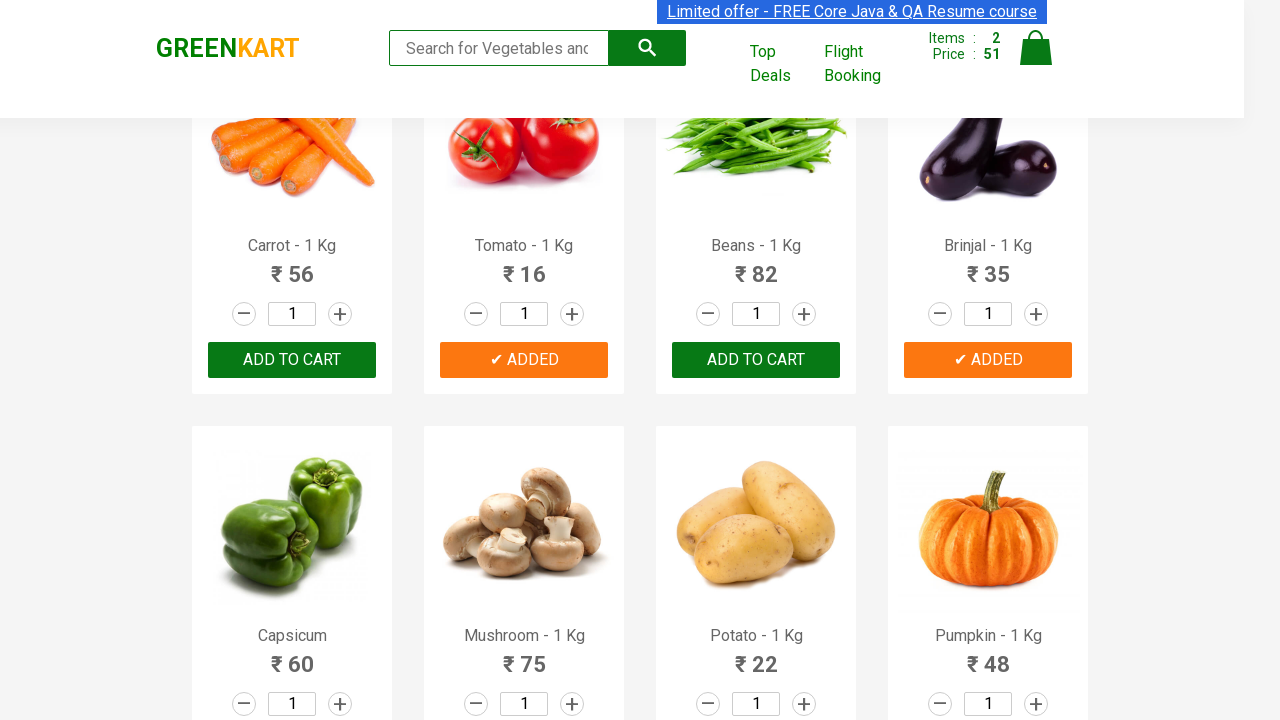

Clicked 'ADD TO CART' button for Pumpkin at (988, 360) on div.product-action > button >> nth=11
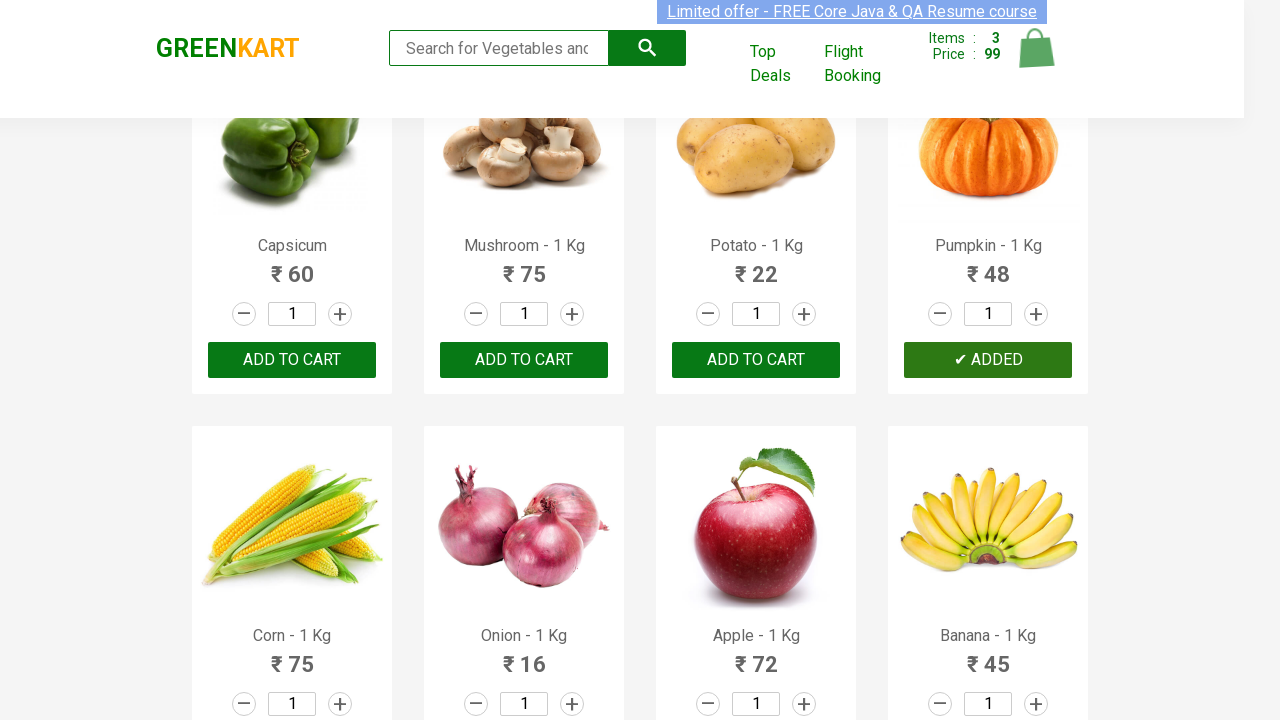

All 3 vegetables added to cart, stopping iteration
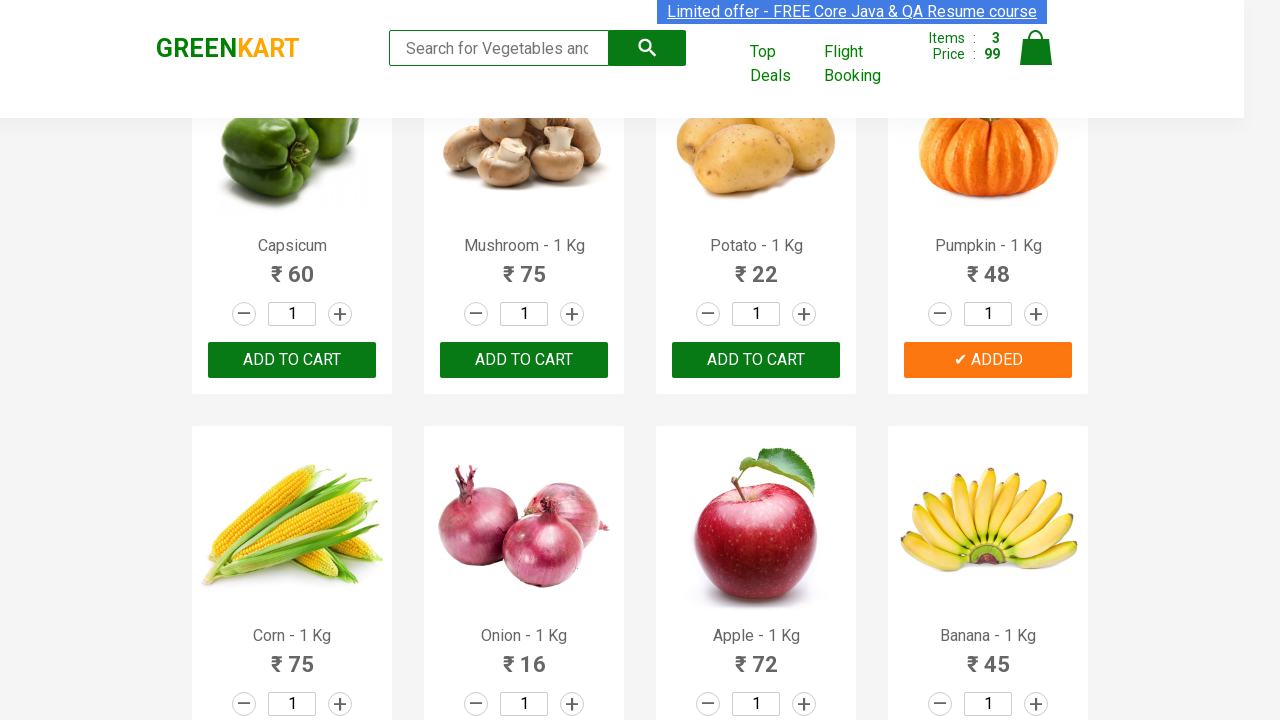

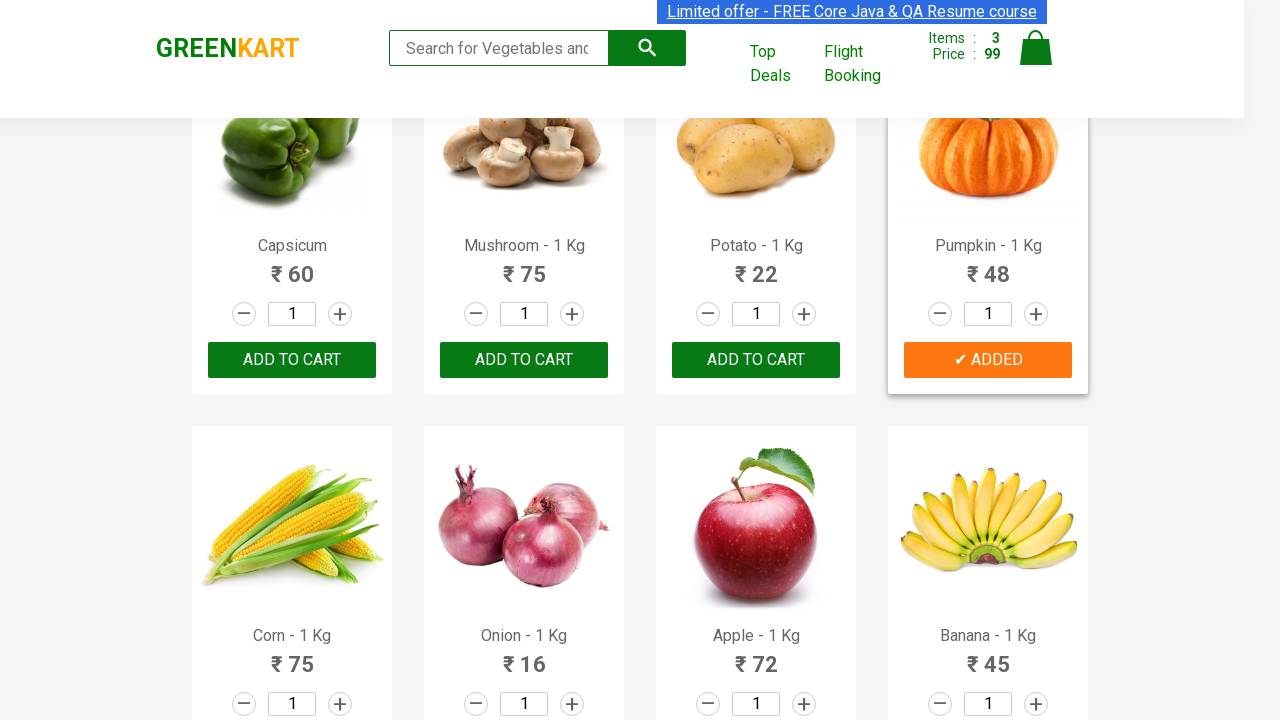